Tests jQuery UI datepicker functionality by opening the date picker, navigating forward 6 months using the Next button, and selecting the 3rd day of that month.

Starting URL: https://jqueryui.com/datepicker/

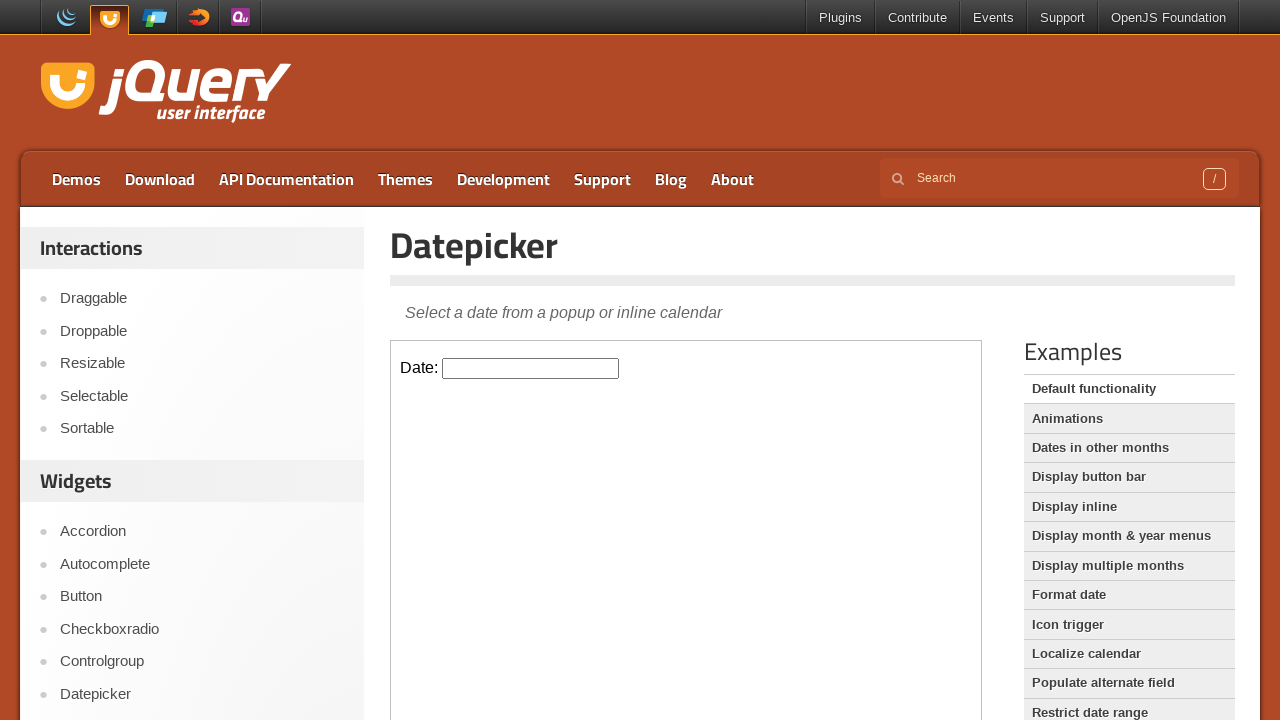

Located iframe containing the datepicker
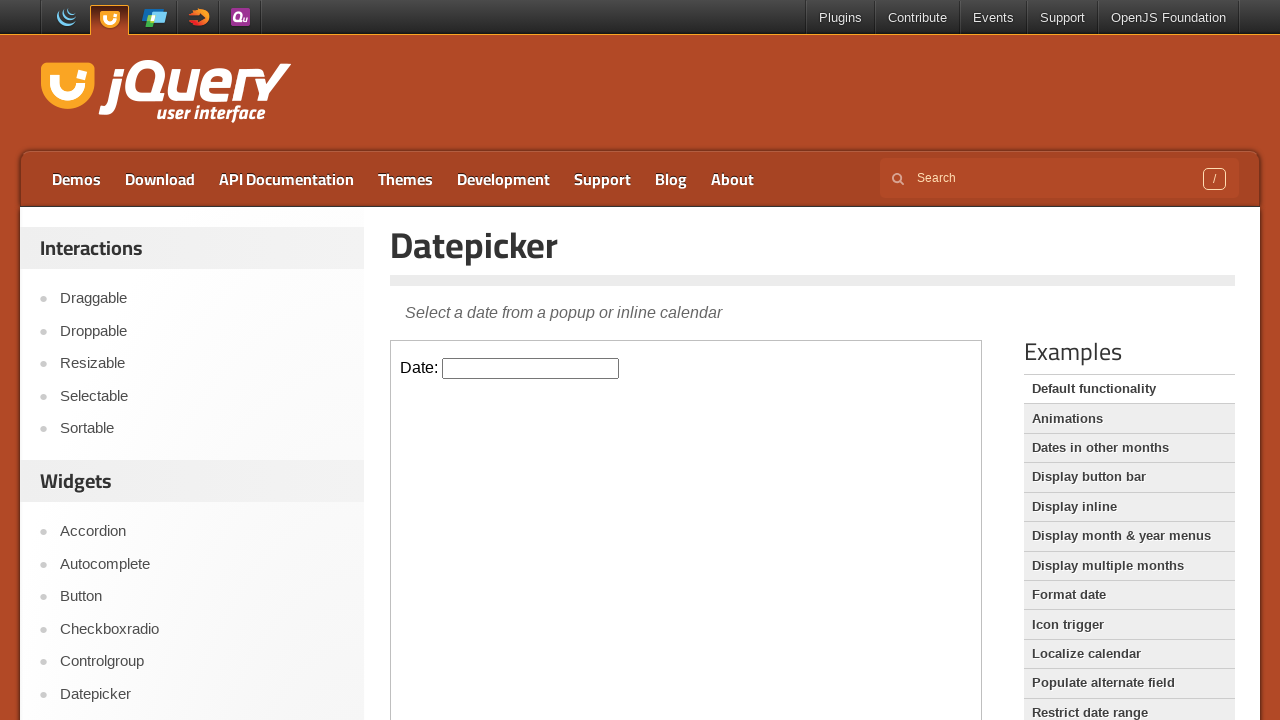

Clicked datepicker input to open the calendar at (531, 368) on iframe.demo-frame >> internal:control=enter-frame >> #datepicker
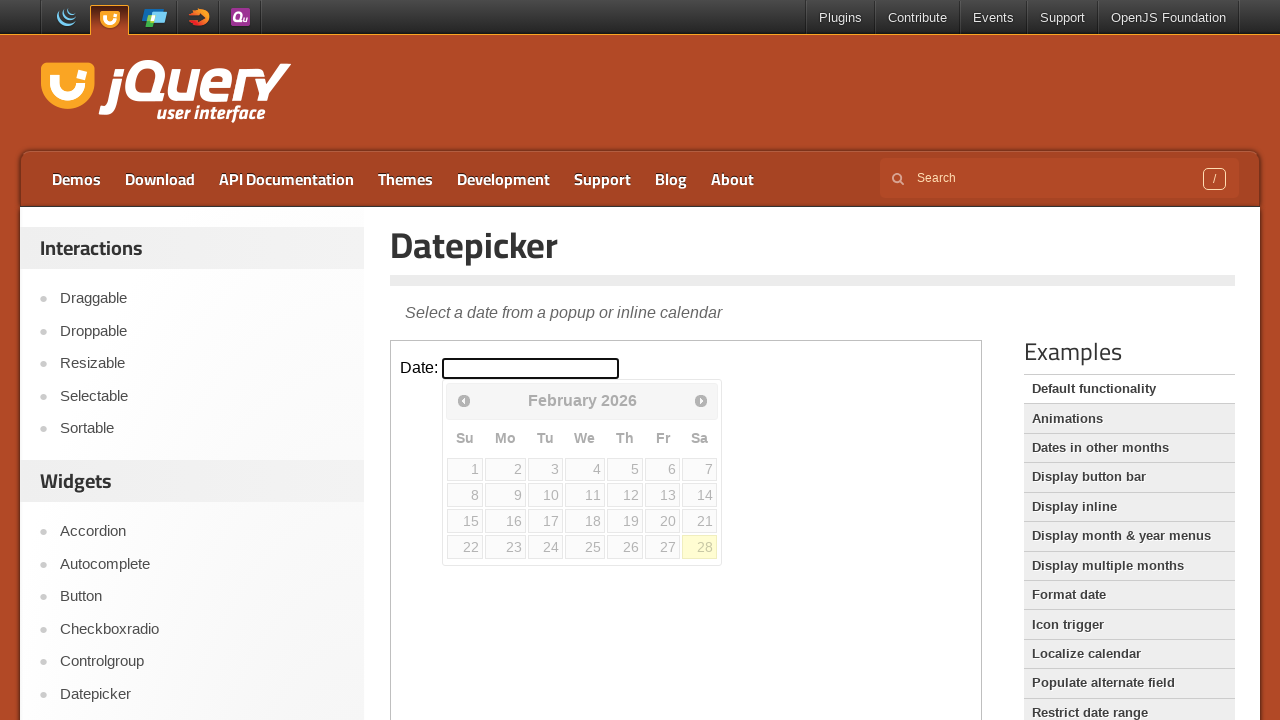

Clicked Next button to navigate forward 1 month (iteration 1/6) at (701, 400) on iframe.demo-frame >> internal:control=enter-frame >> span:text('Next')
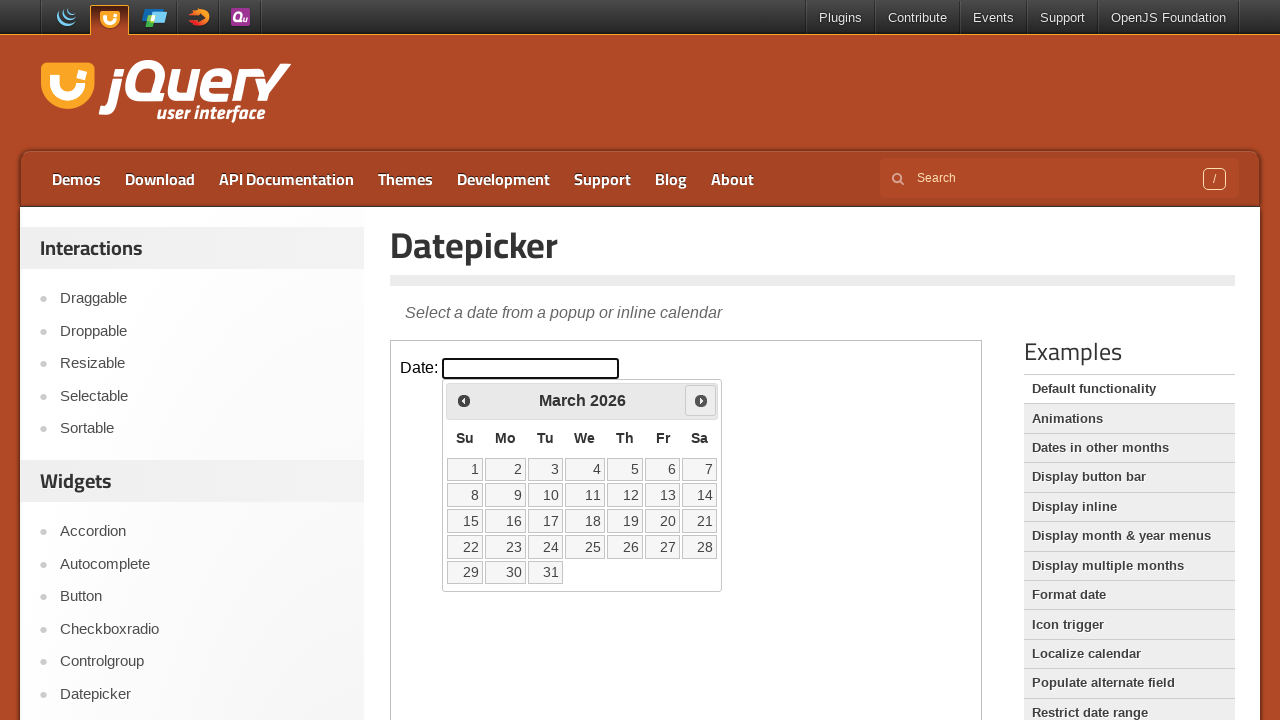

Clicked Next button to navigate forward 1 month (iteration 2/6) at (701, 400) on iframe.demo-frame >> internal:control=enter-frame >> span:text('Next')
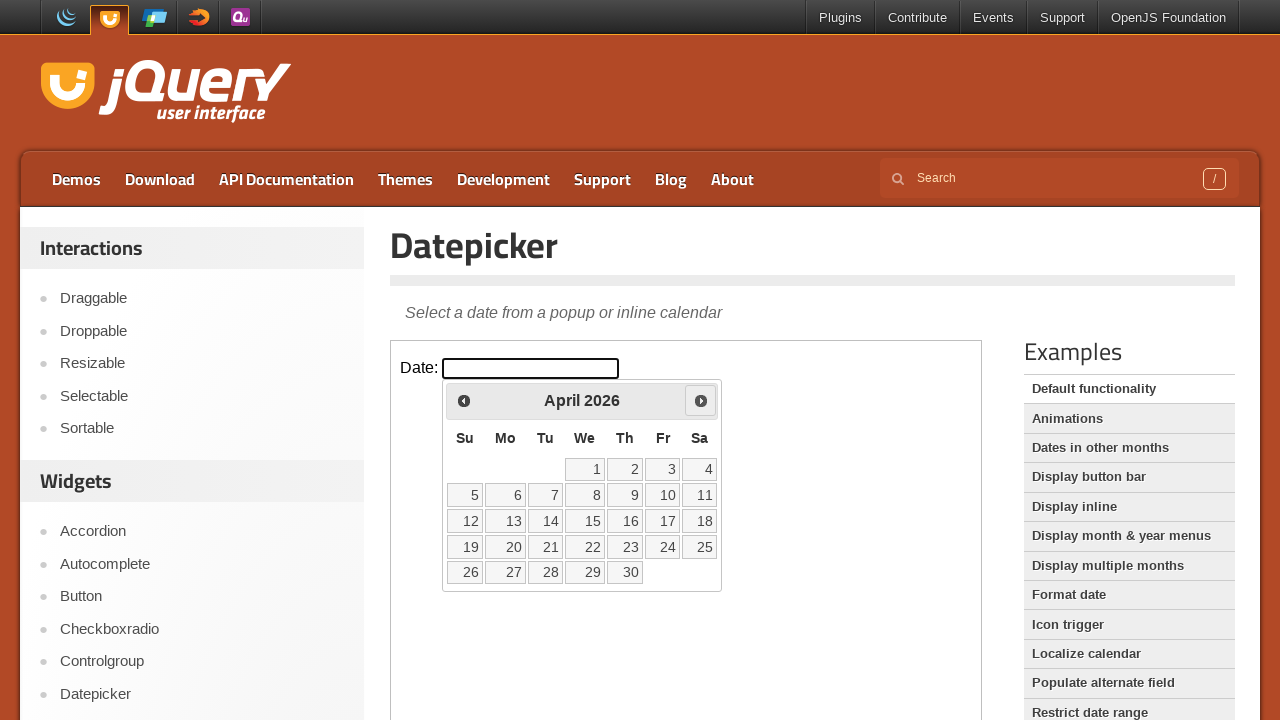

Clicked Next button to navigate forward 1 month (iteration 3/6) at (701, 400) on iframe.demo-frame >> internal:control=enter-frame >> span:text('Next')
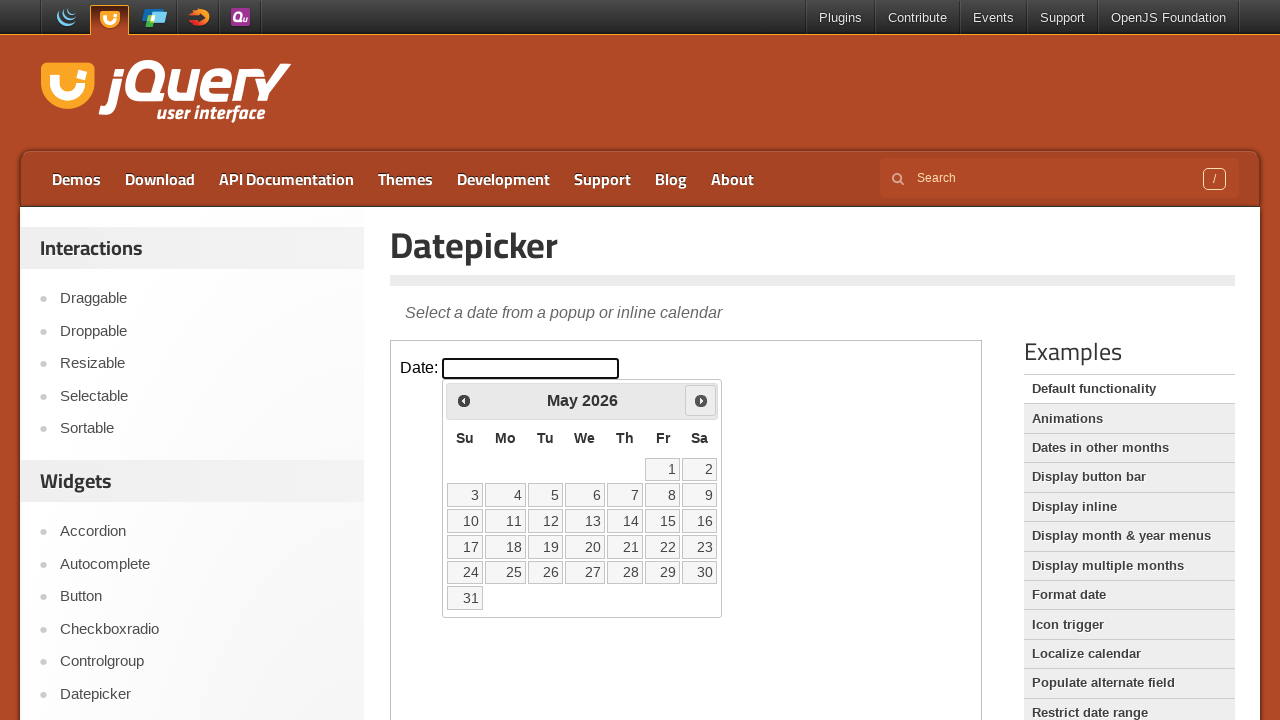

Clicked Next button to navigate forward 1 month (iteration 4/6) at (701, 400) on iframe.demo-frame >> internal:control=enter-frame >> span:text('Next')
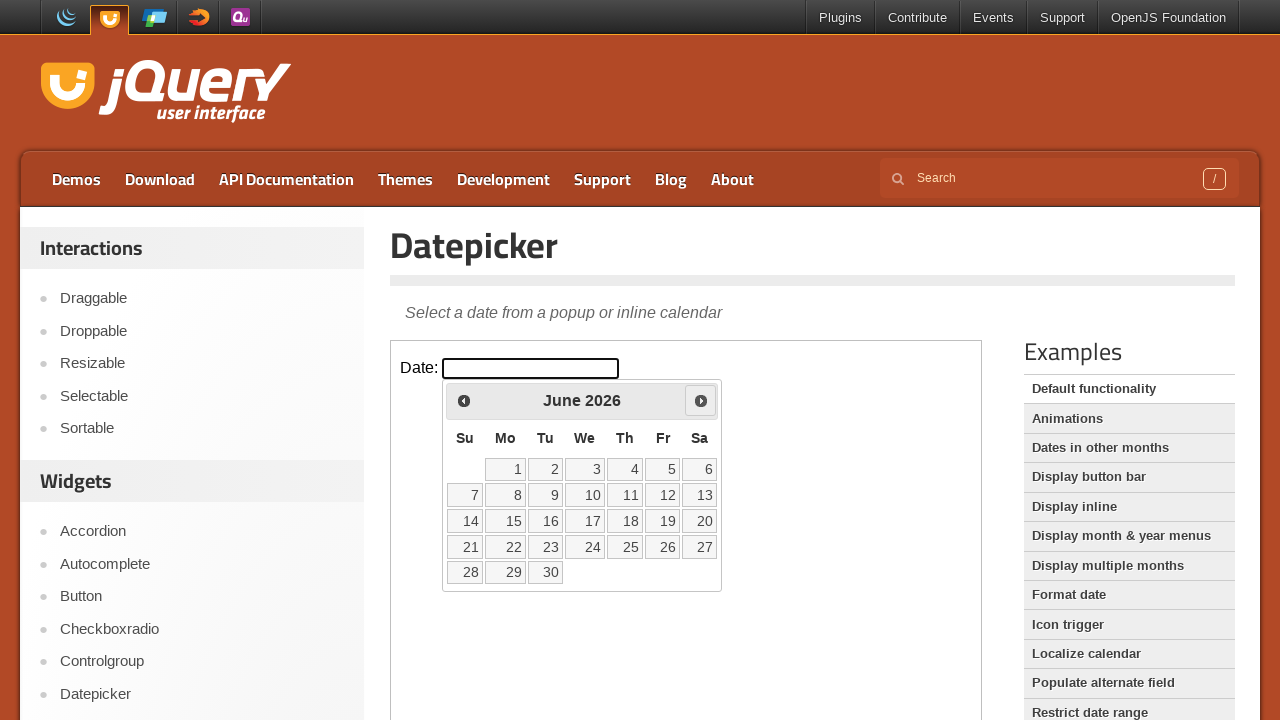

Clicked Next button to navigate forward 1 month (iteration 5/6) at (701, 400) on iframe.demo-frame >> internal:control=enter-frame >> span:text('Next')
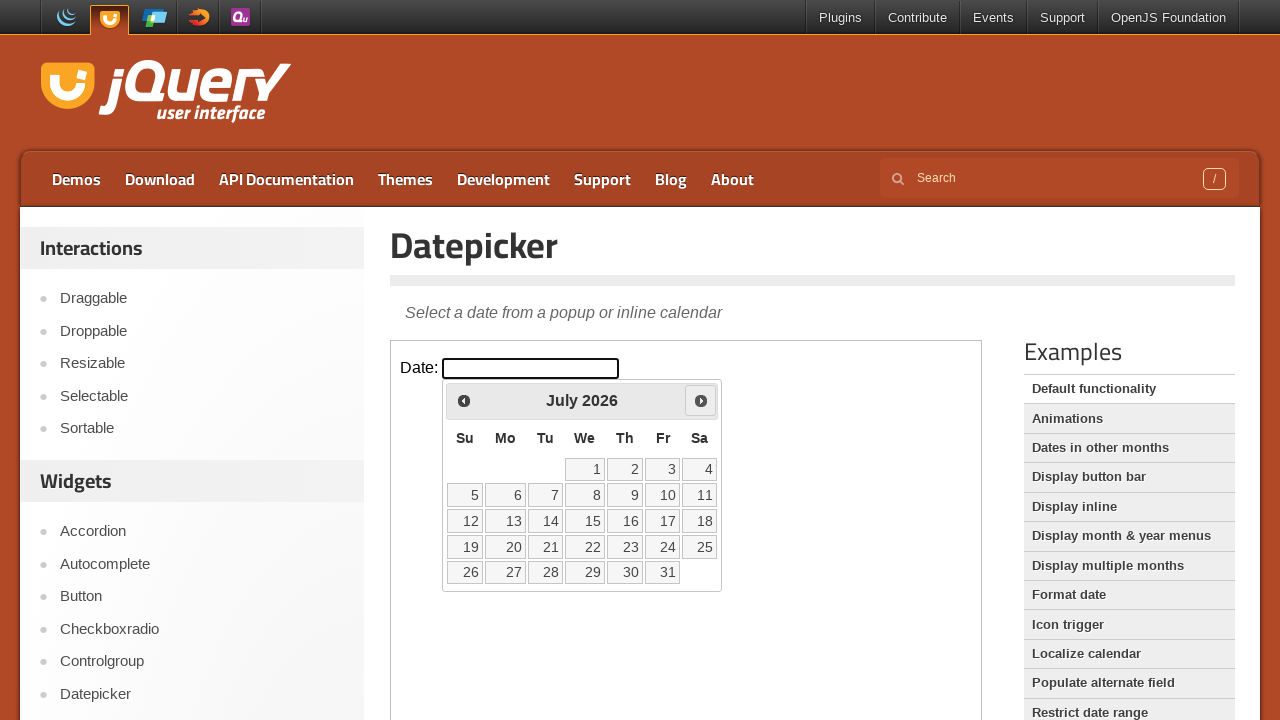

Clicked Next button to navigate forward 1 month (iteration 6/6) at (701, 400) on iframe.demo-frame >> internal:control=enter-frame >> span:text('Next')
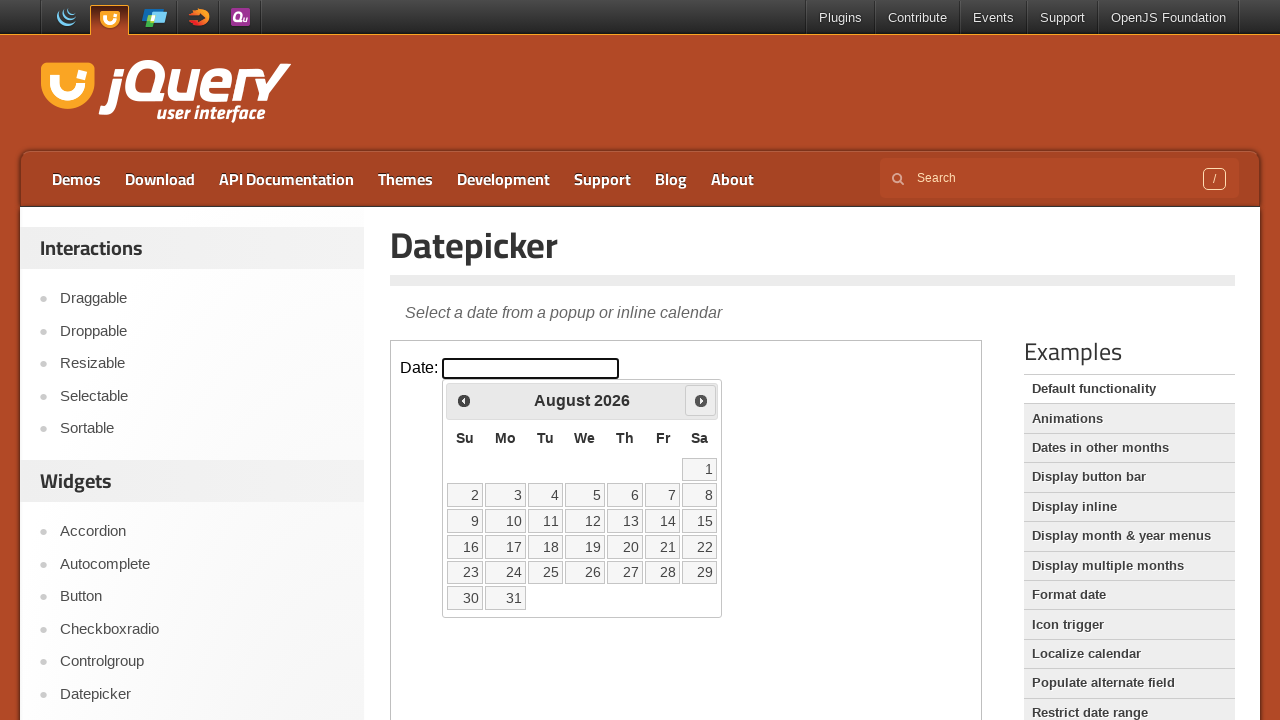

Selected the 3rd day of the month from the datepicker at (506, 495) on iframe.demo-frame >> internal:control=enter-frame >> #ui-datepicker-div table tb
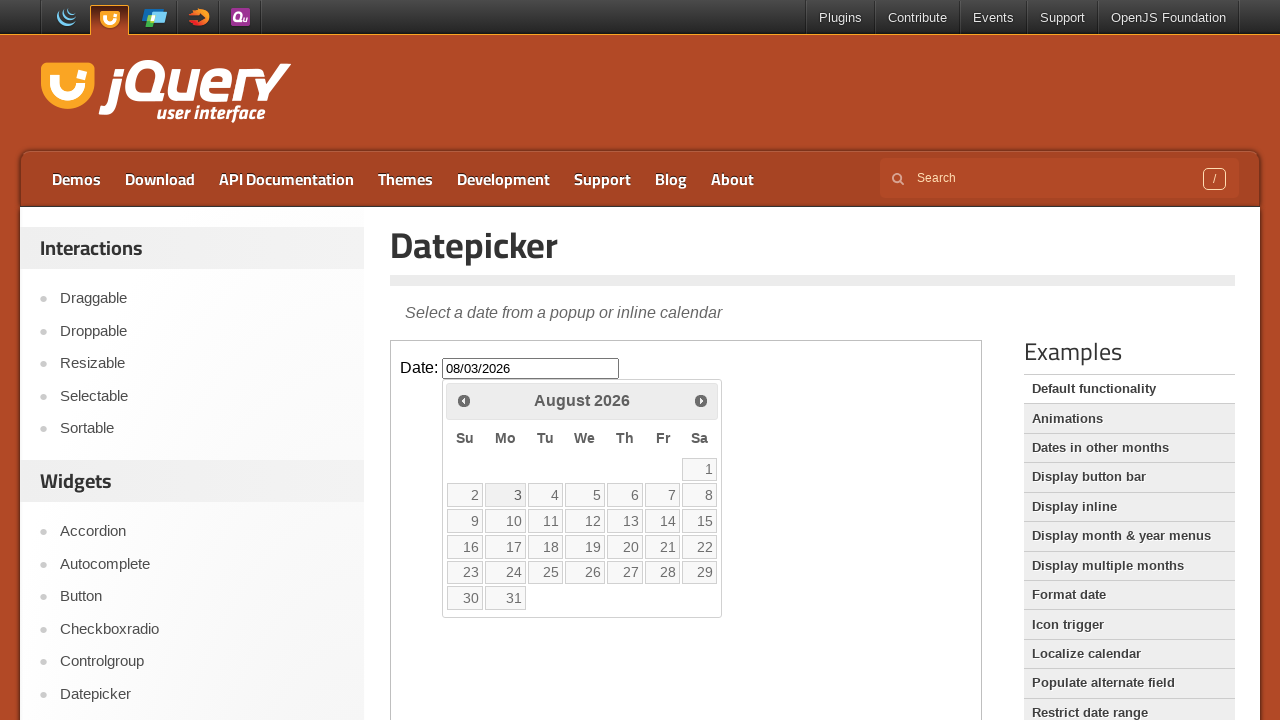

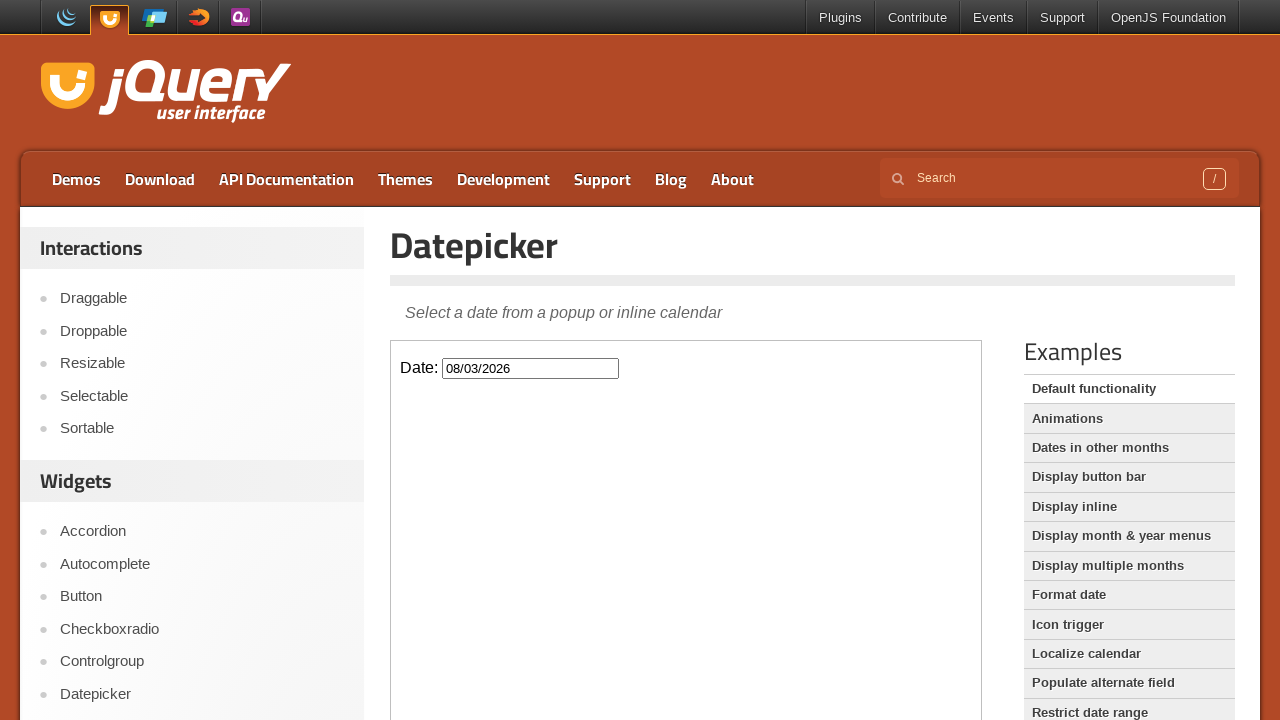